Tests window/tab switching functionality by clicking a button that opens a new tab, switching to the new tab, and then switching back to the original tab

Starting URL: https://formy-project.herokuapp.com/switch-window

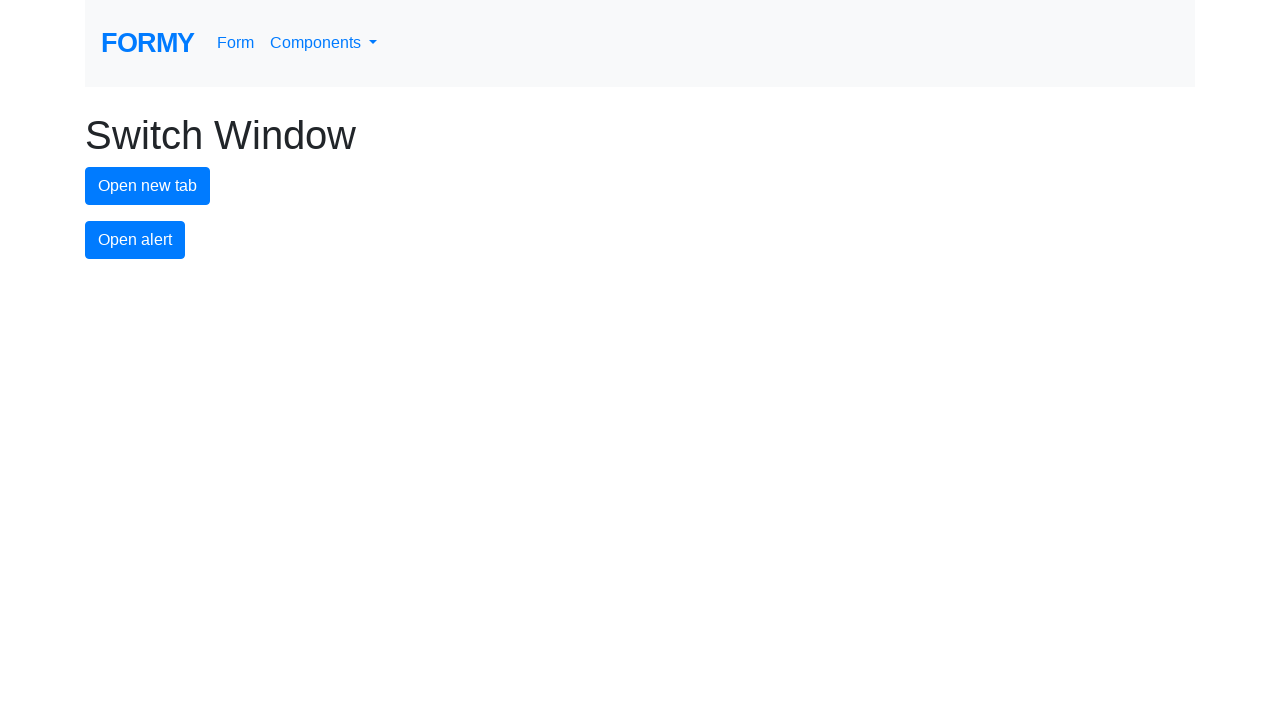

Clicked new tab button to open a new tab at (148, 186) on #new-tab-button
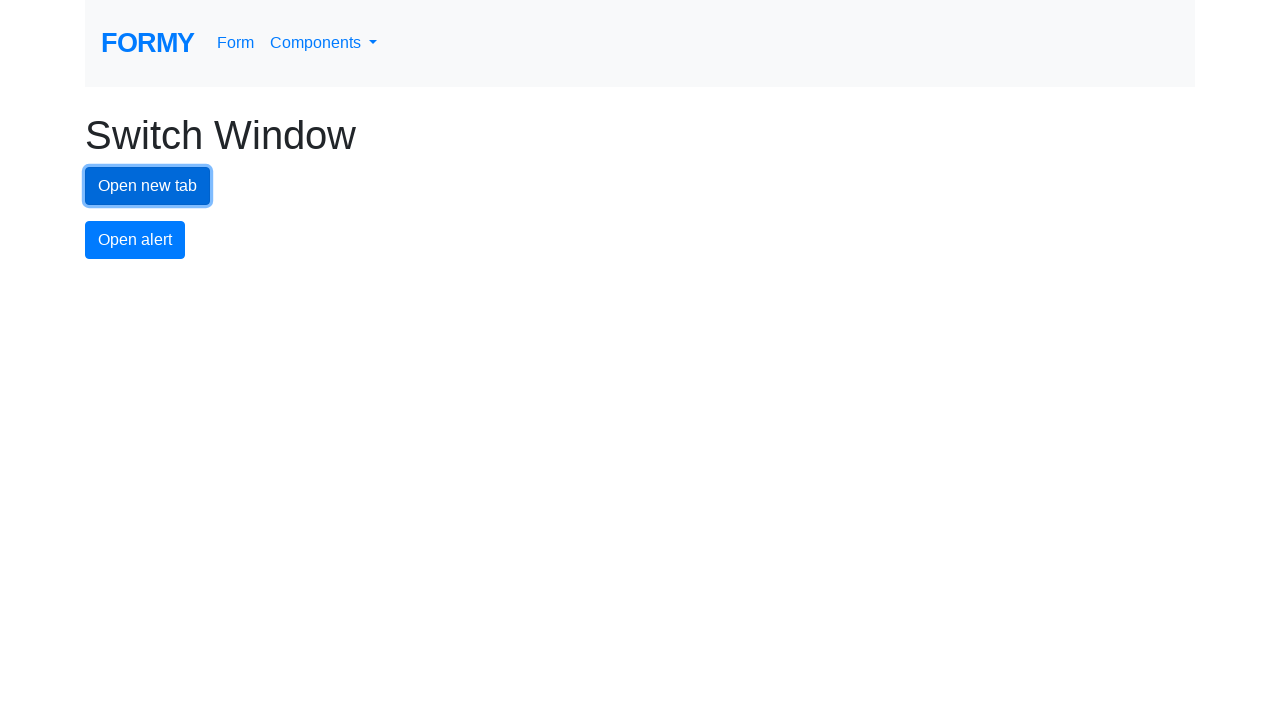

New tab opened and captured at (148, 186) on #new-tab-button
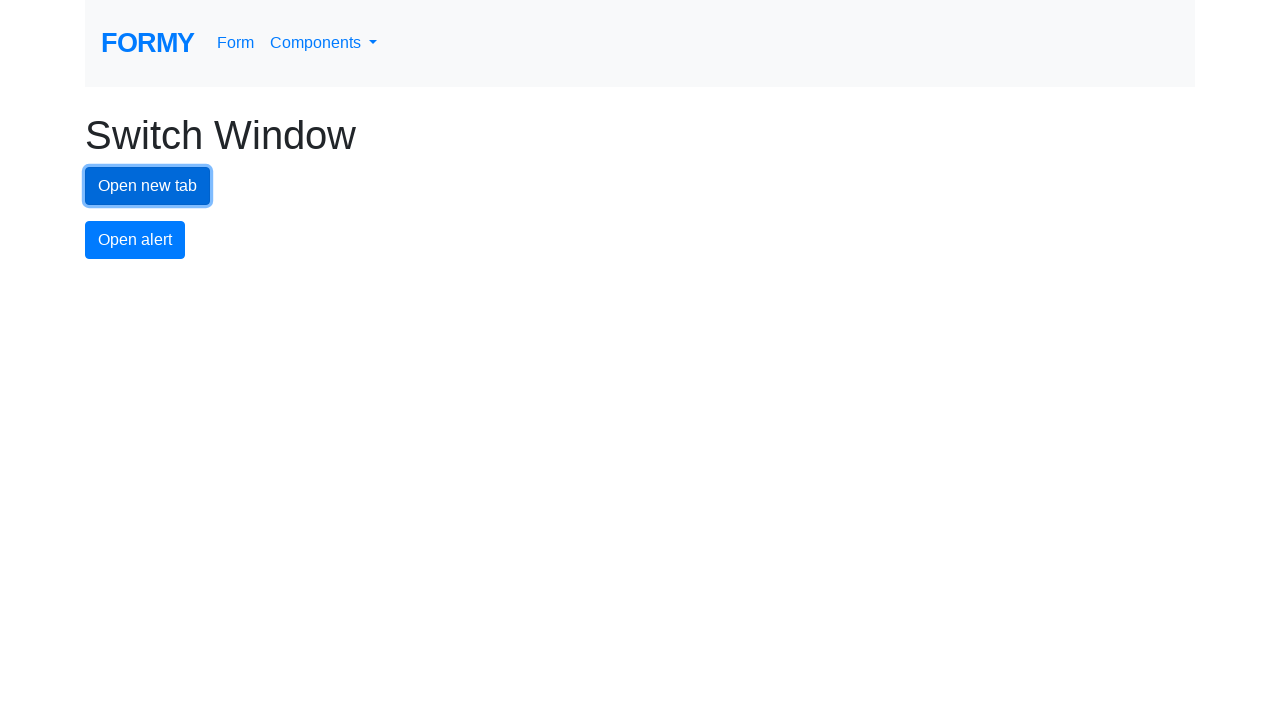

New tab loaded successfully
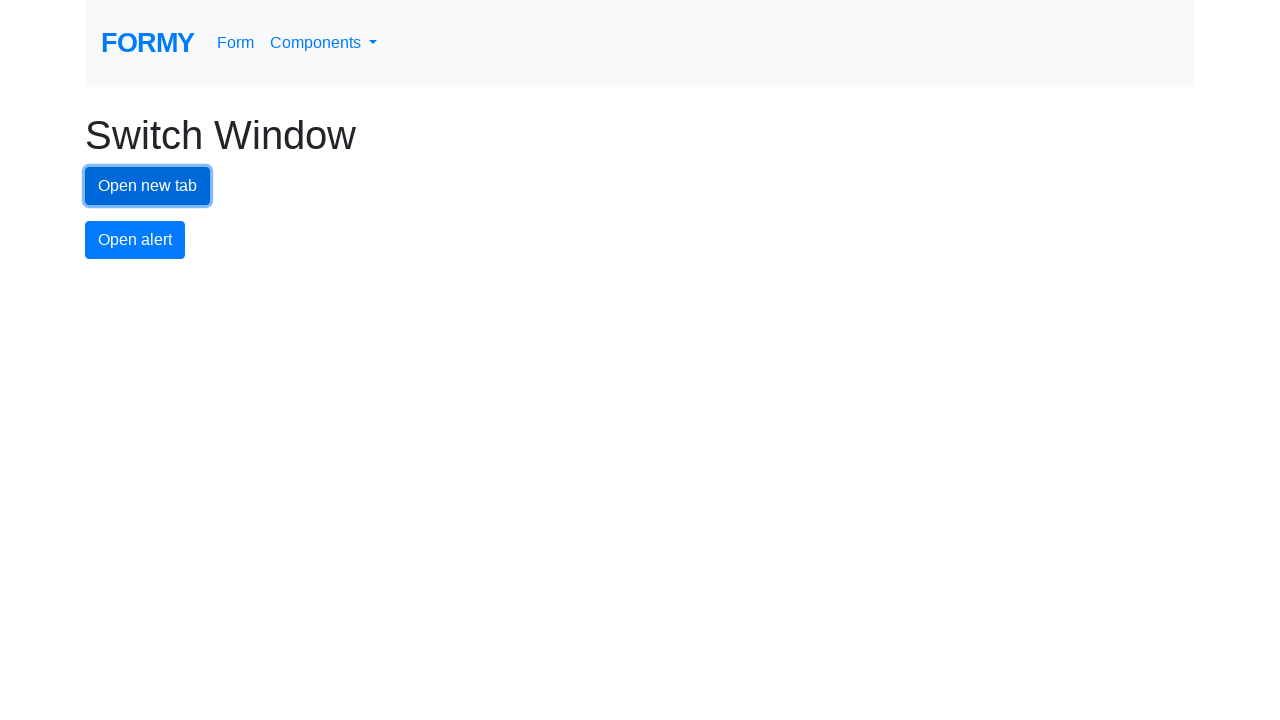

Switched back to original tab
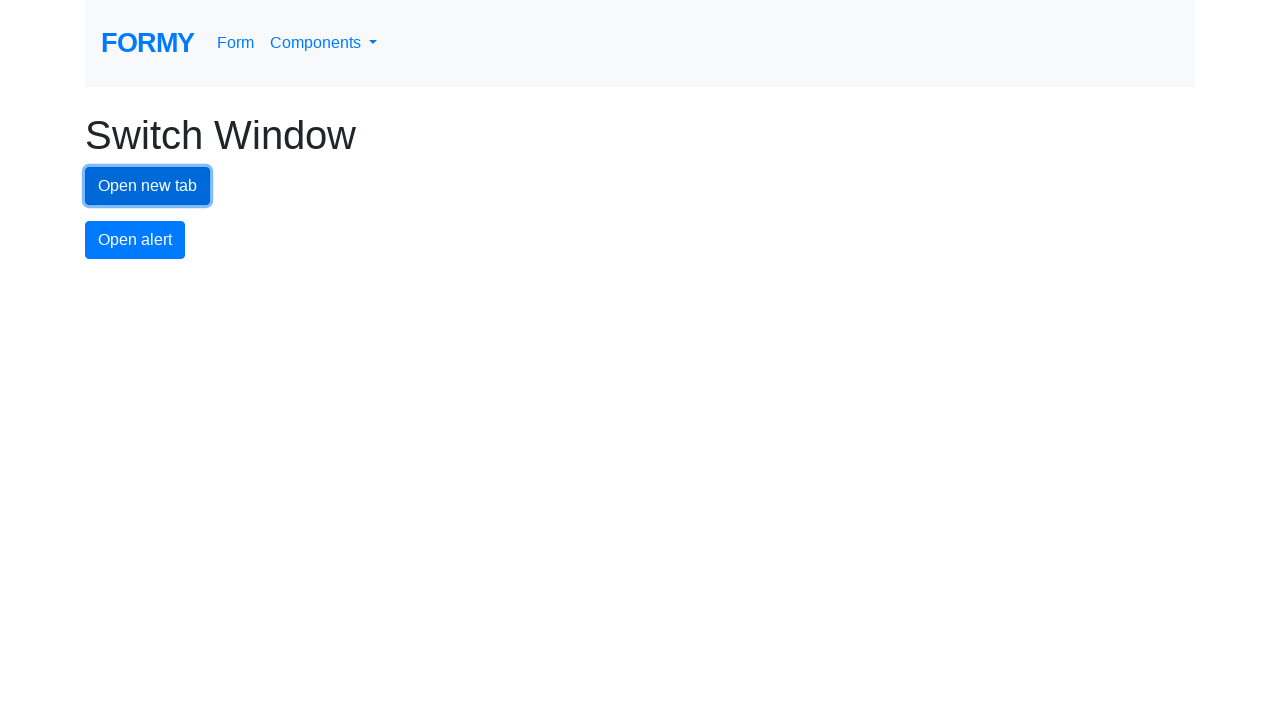

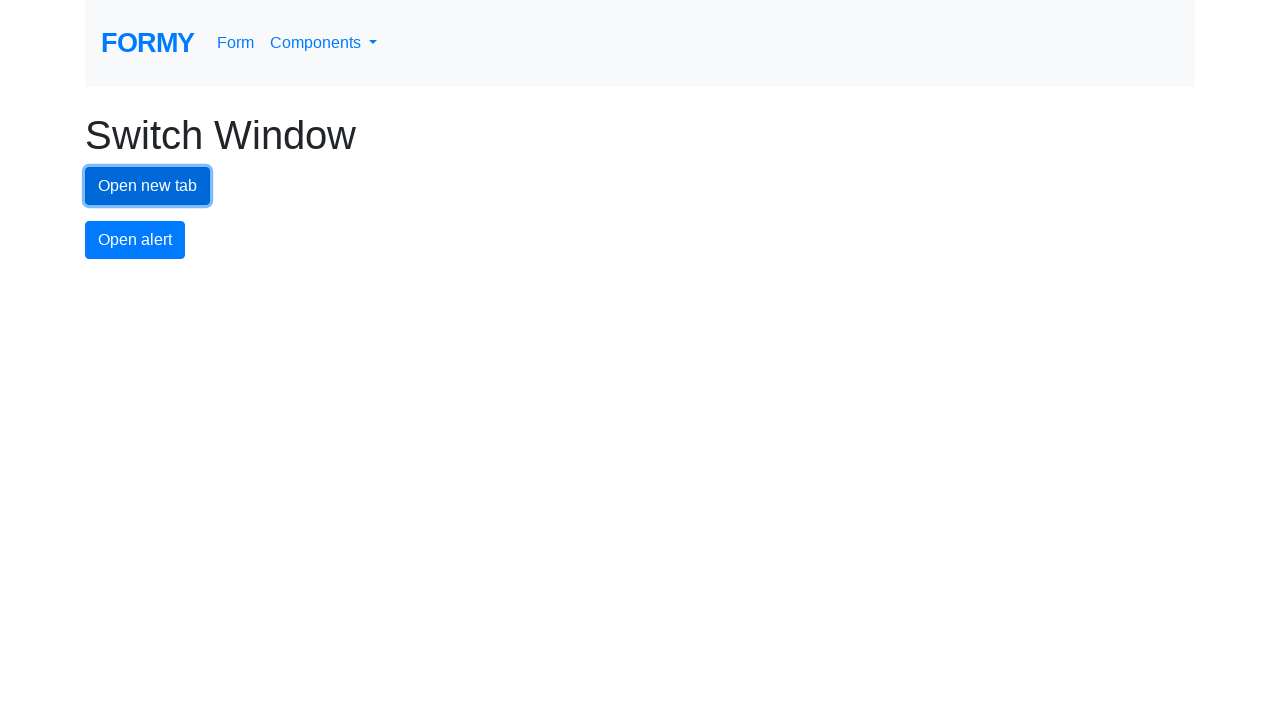